Navigates to GoDaddy homepage and verifies that the page title and URL match expected values

Starting URL: https://www.godaddy.com/

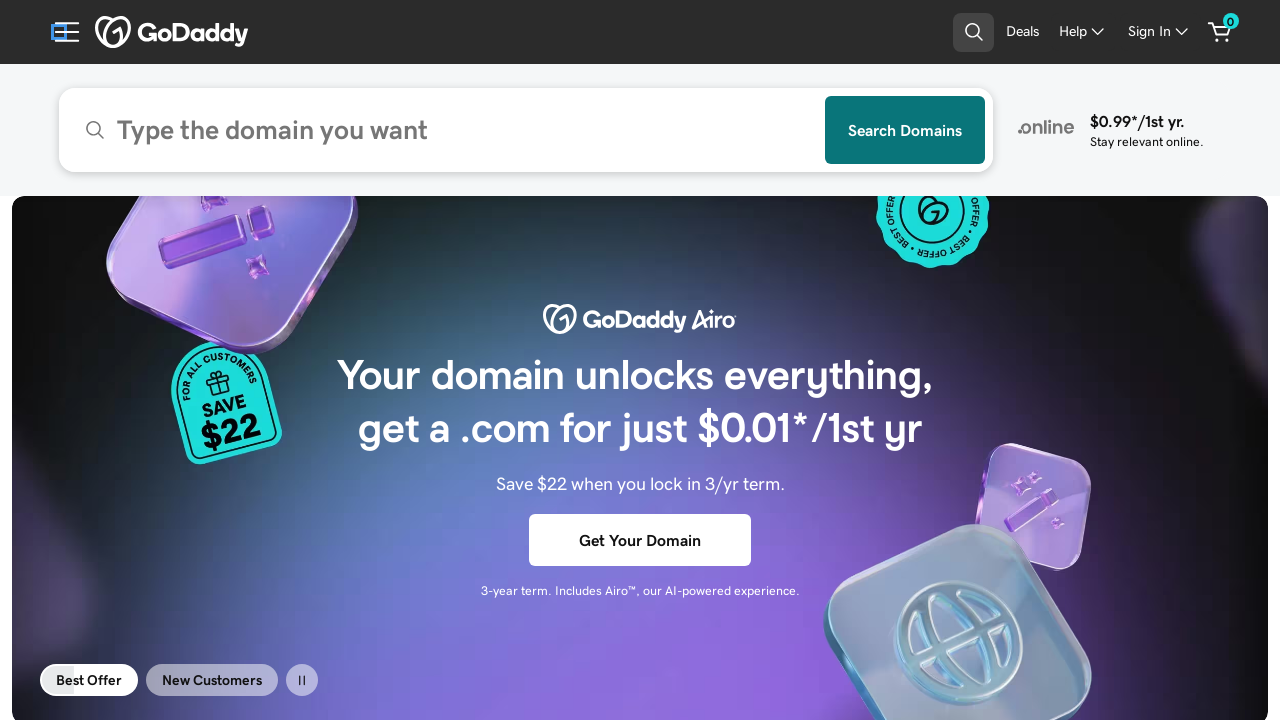

Retrieved page title
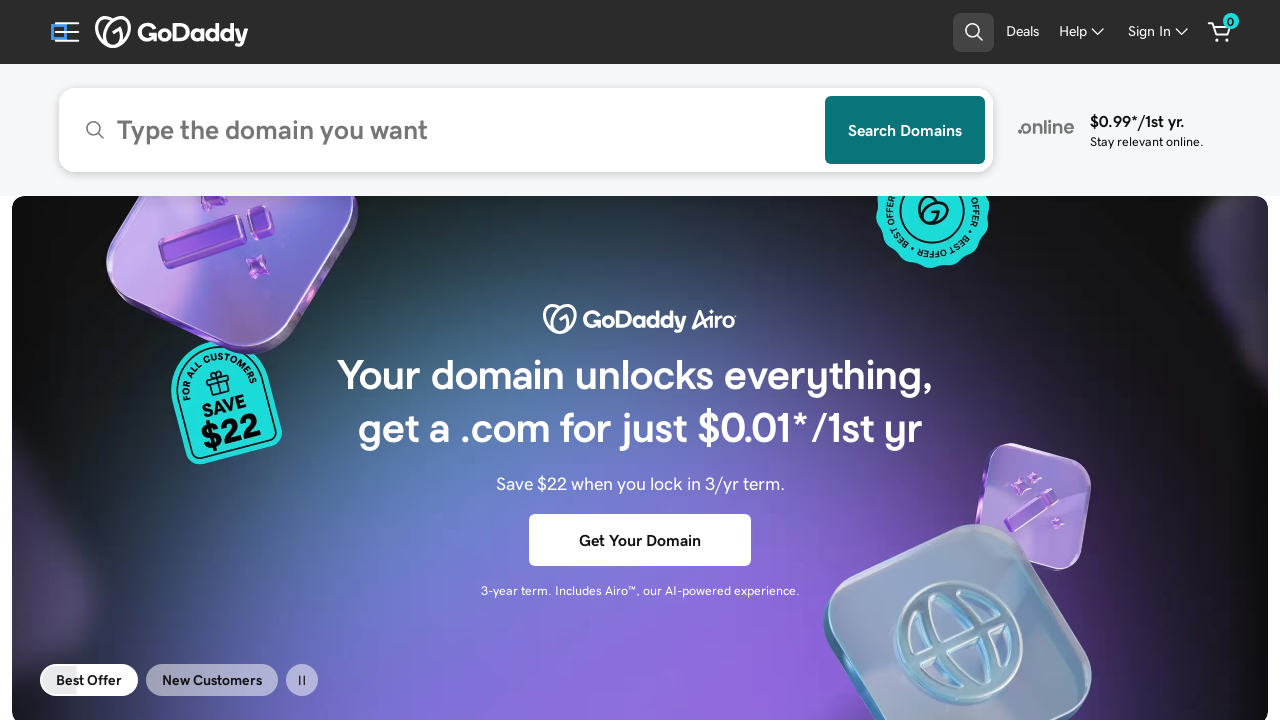

Verified page title matches expected value
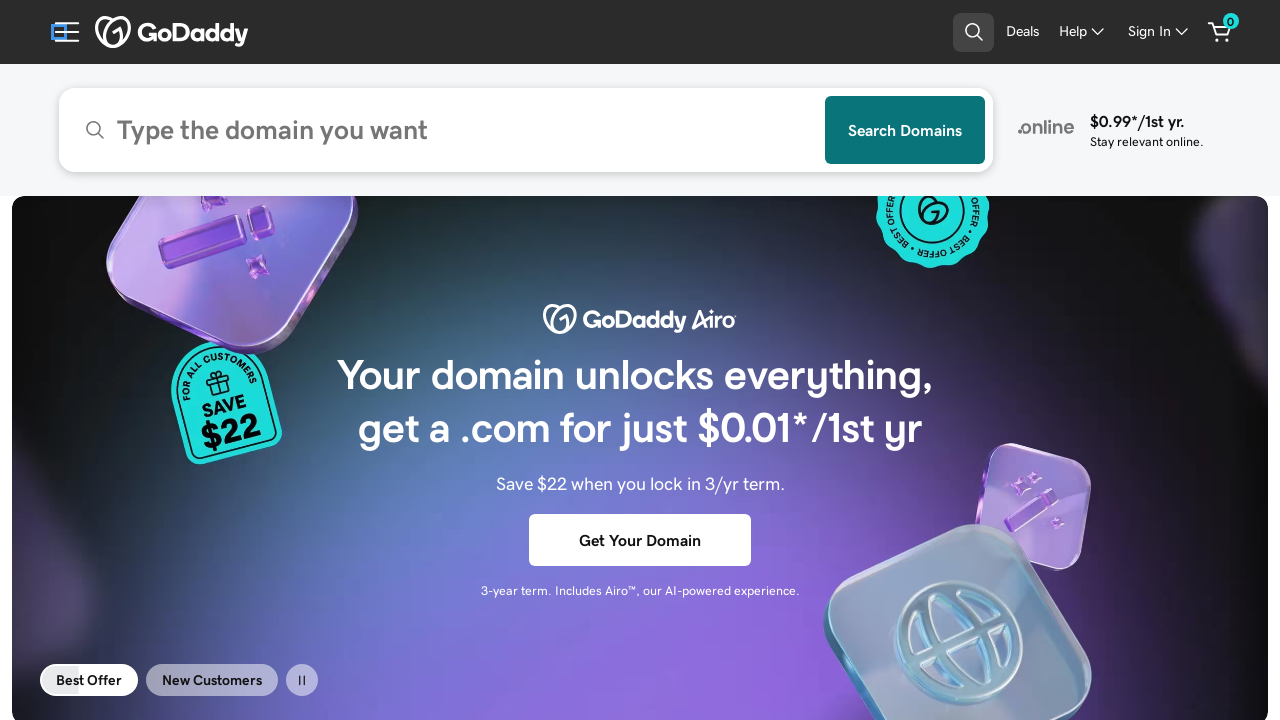

Retrieved current page URL
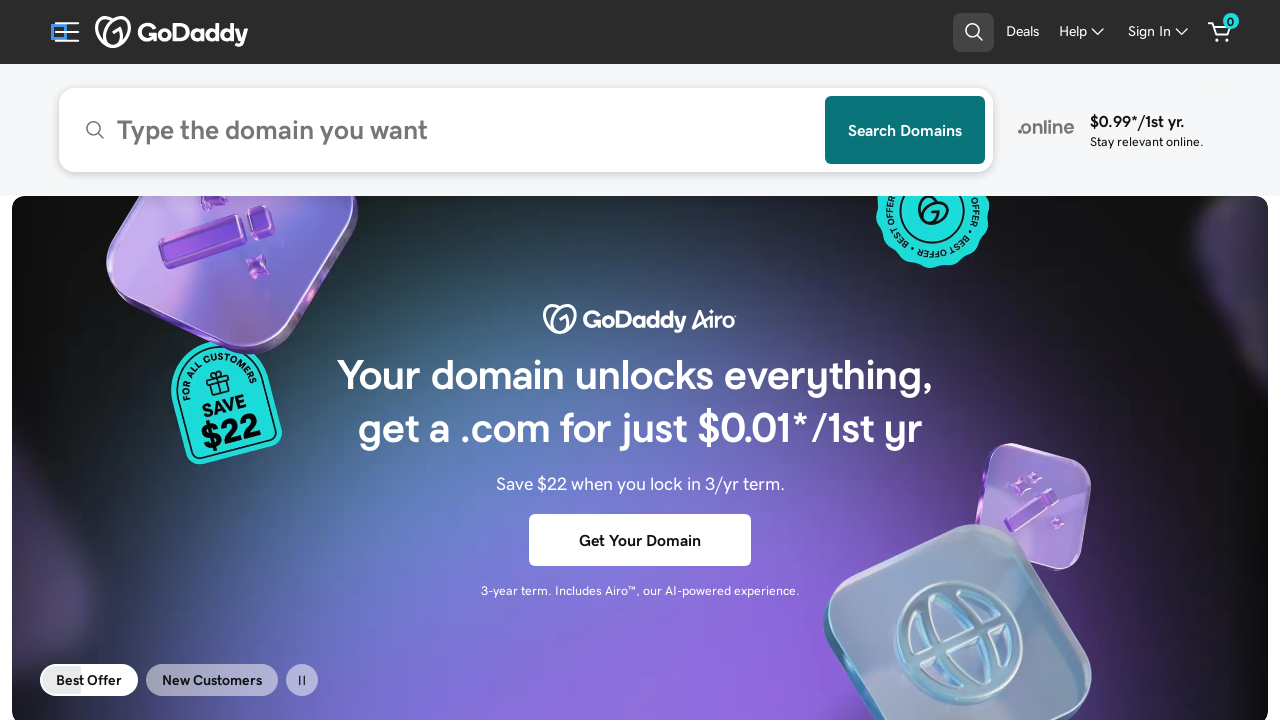

Verified page URL matches expected value
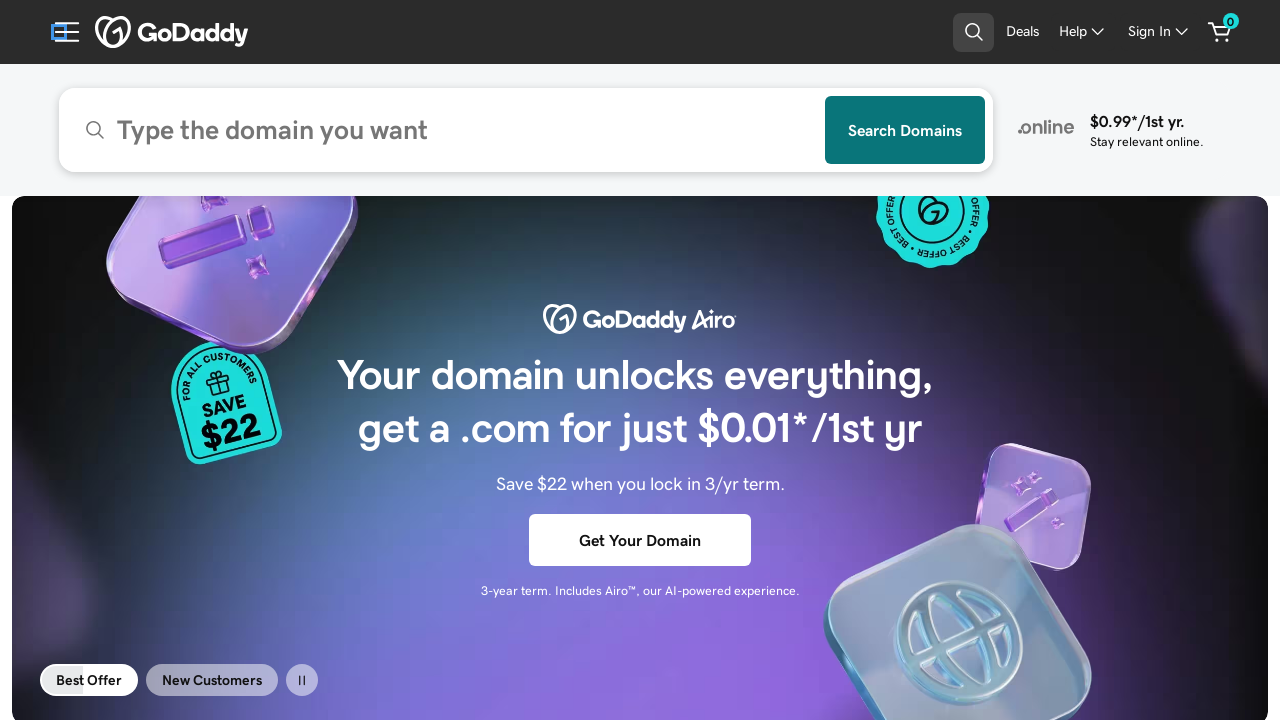

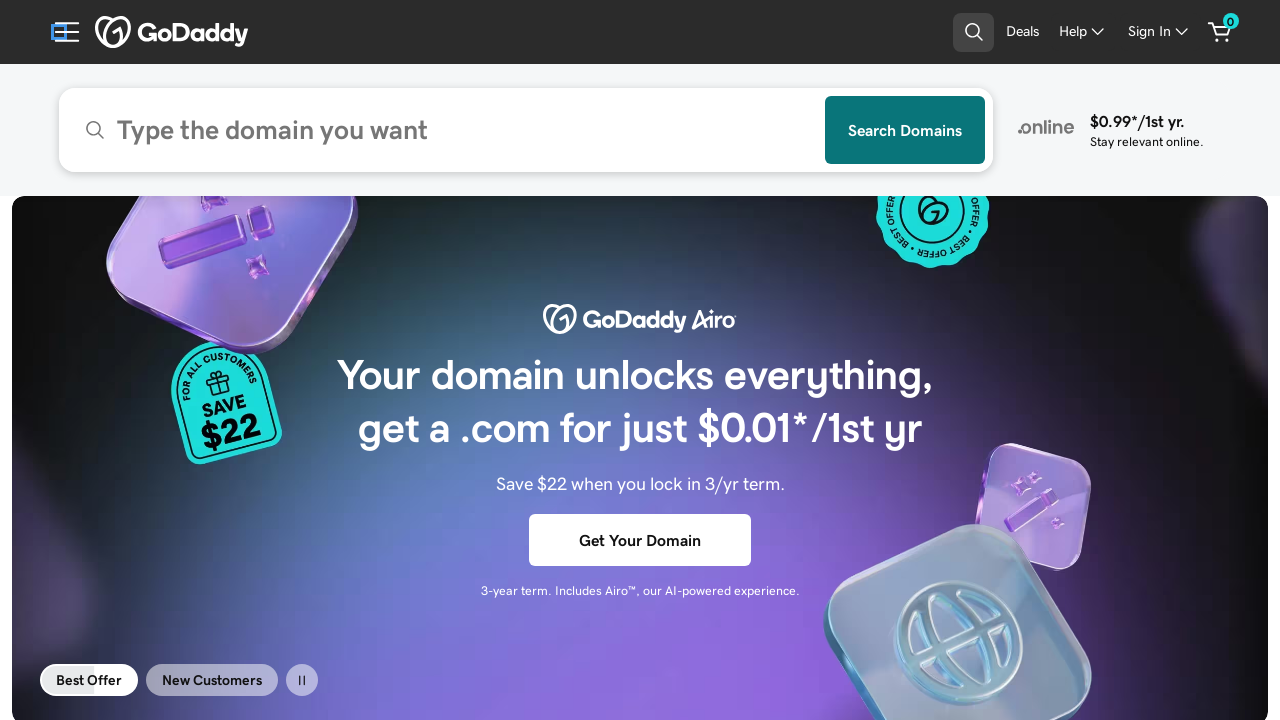